Tests navigation on the New Caledonia legal documentation site by clicking through to the JONC index, selecting a year (2022) from a dropdown, and verifying that a PDF download link for a specific issue is enabled.

Starting URL: https://juridoc.gouv.nc/

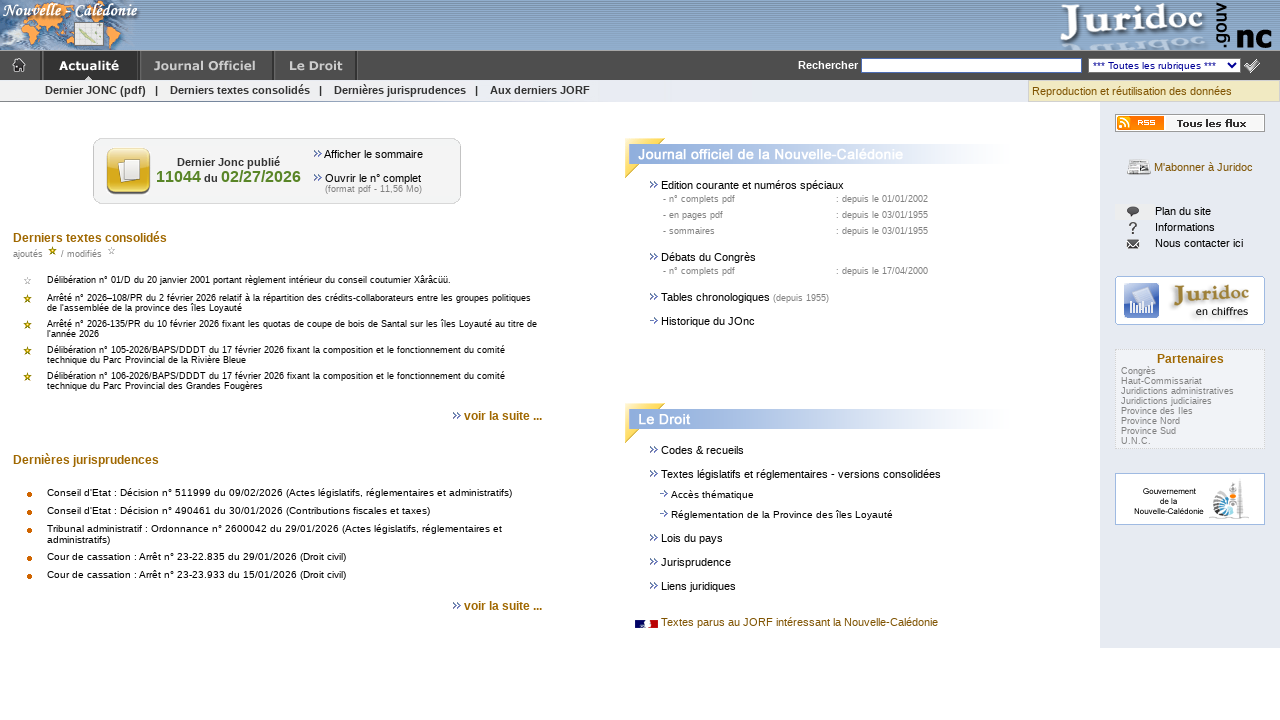

Verified page title contains 'Documentation juridique NC'
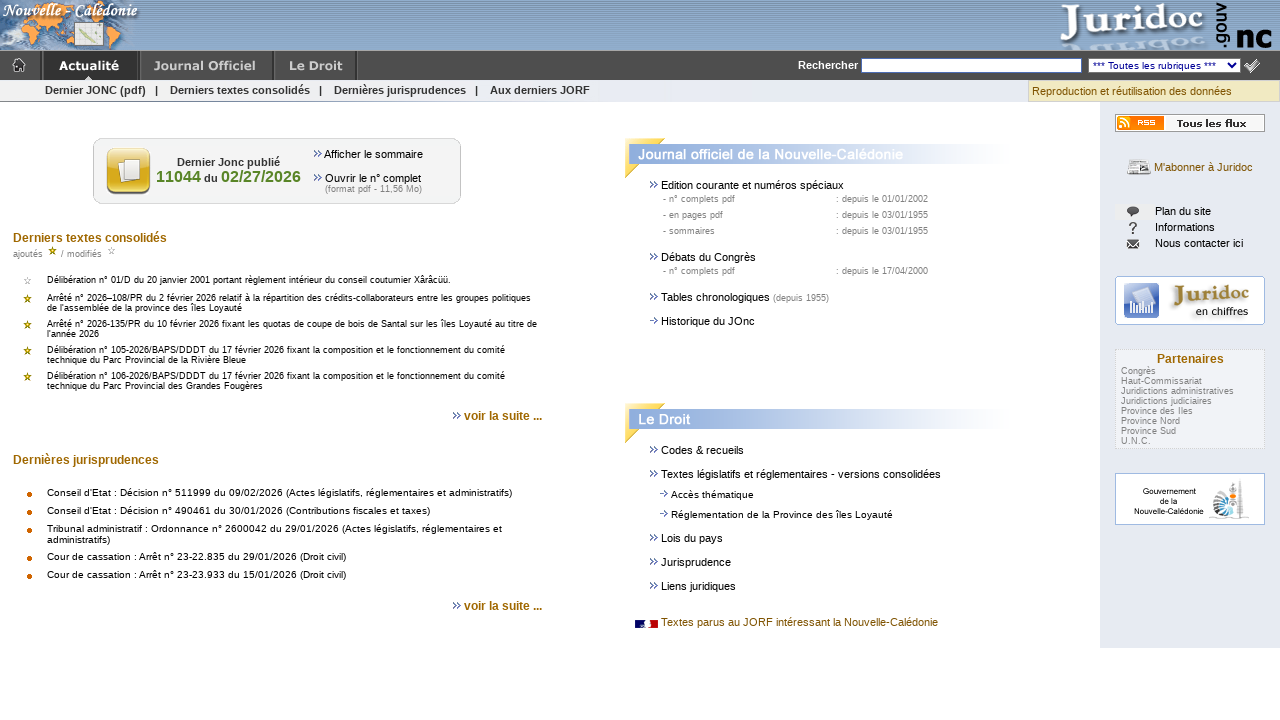

Clicked on 'Edition courante et numéros spéciaux' link in JONC index at (753, 185) on frame[name='Mframe'] >> internal:control=enter-frame >> internal:role=link[name=
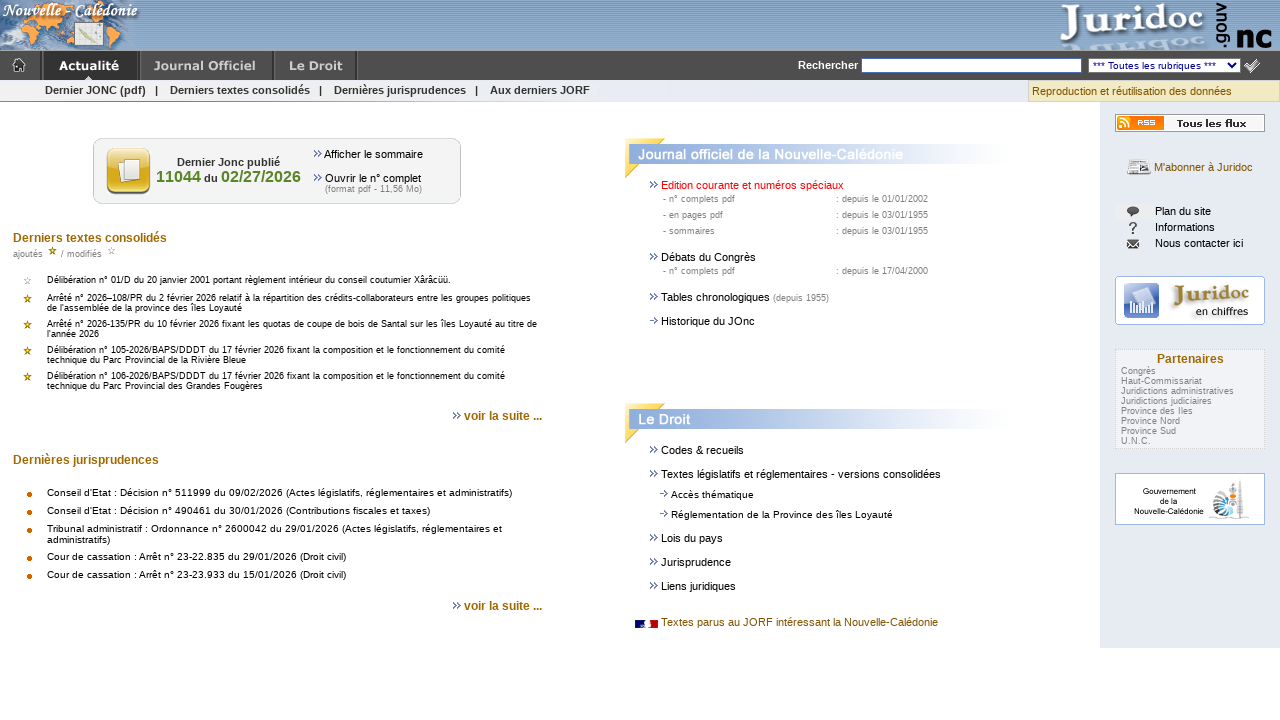

Verified URL contains 'openpage'
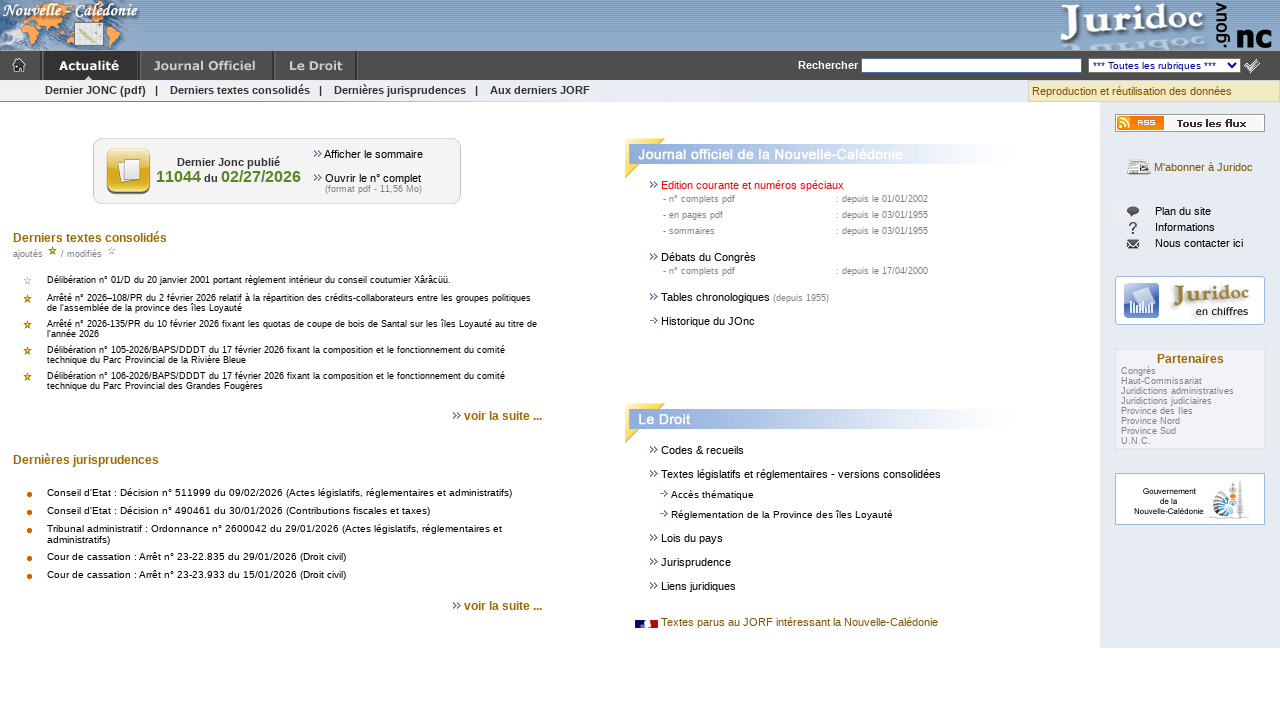

Selected year 2022 from dropdown in nested frames on frame[name='Mframe'] >> internal:control=enter-frame >> frame[name='Lframe'] >> 
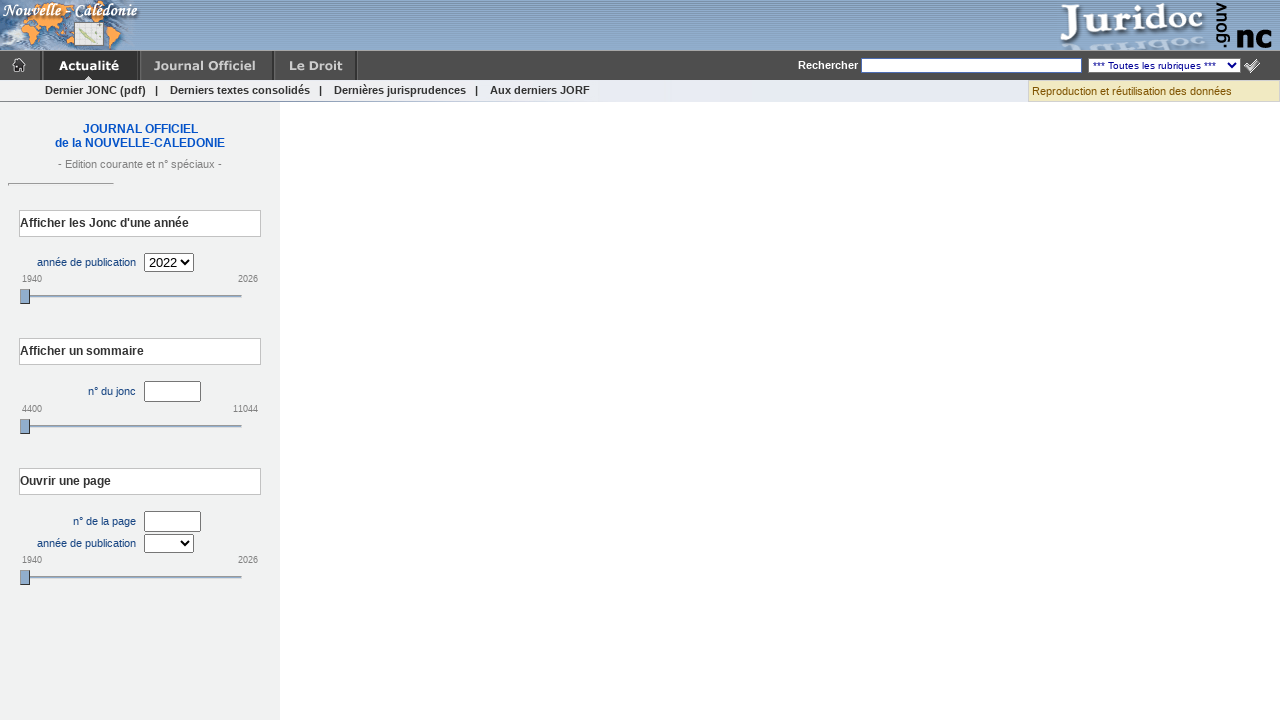

Verified PDF download link for issue 10488 is enabled
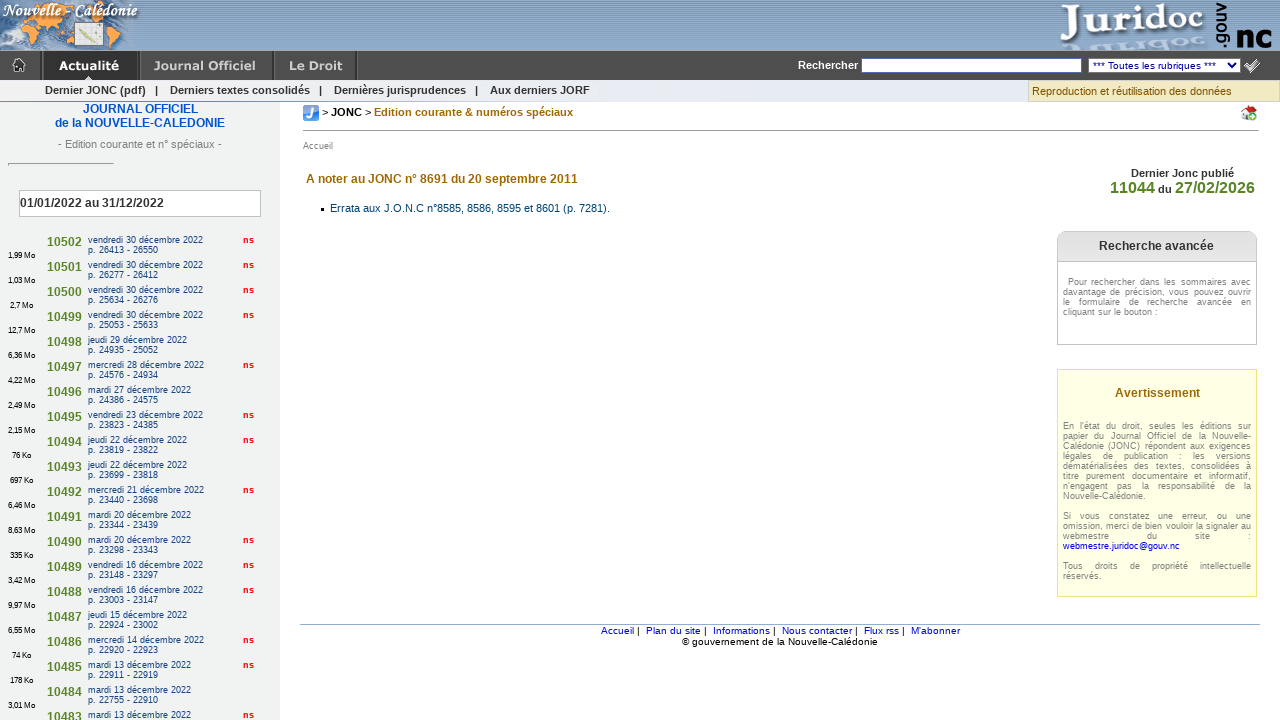

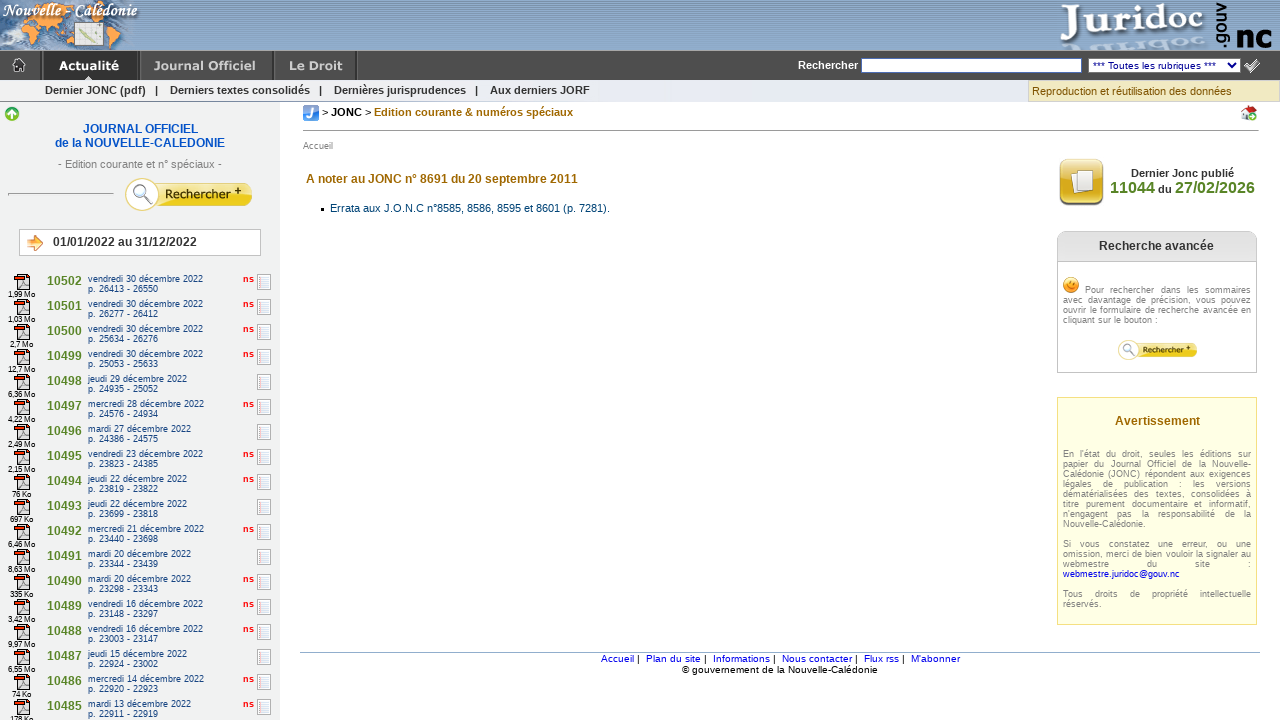